Tests JavaScript alert handling functionality by triggering different types of alerts (simple alert, confirm dialog, and prompt dialog) and interacting with them in various ways

Starting URL: https://the-internet.herokuapp.com/javascript_alerts

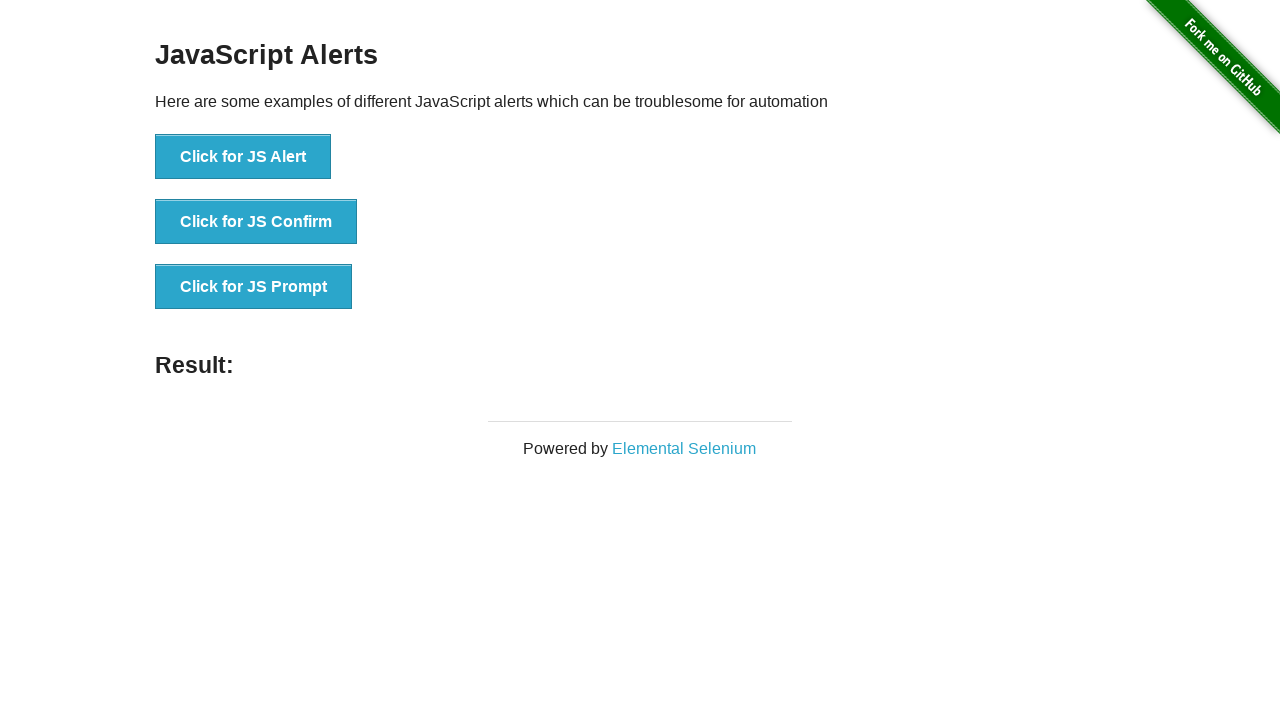

Clicked JS Alert button to trigger simple alert at (243, 157) on xpath=//button[@onclick = 'jsAlert()']
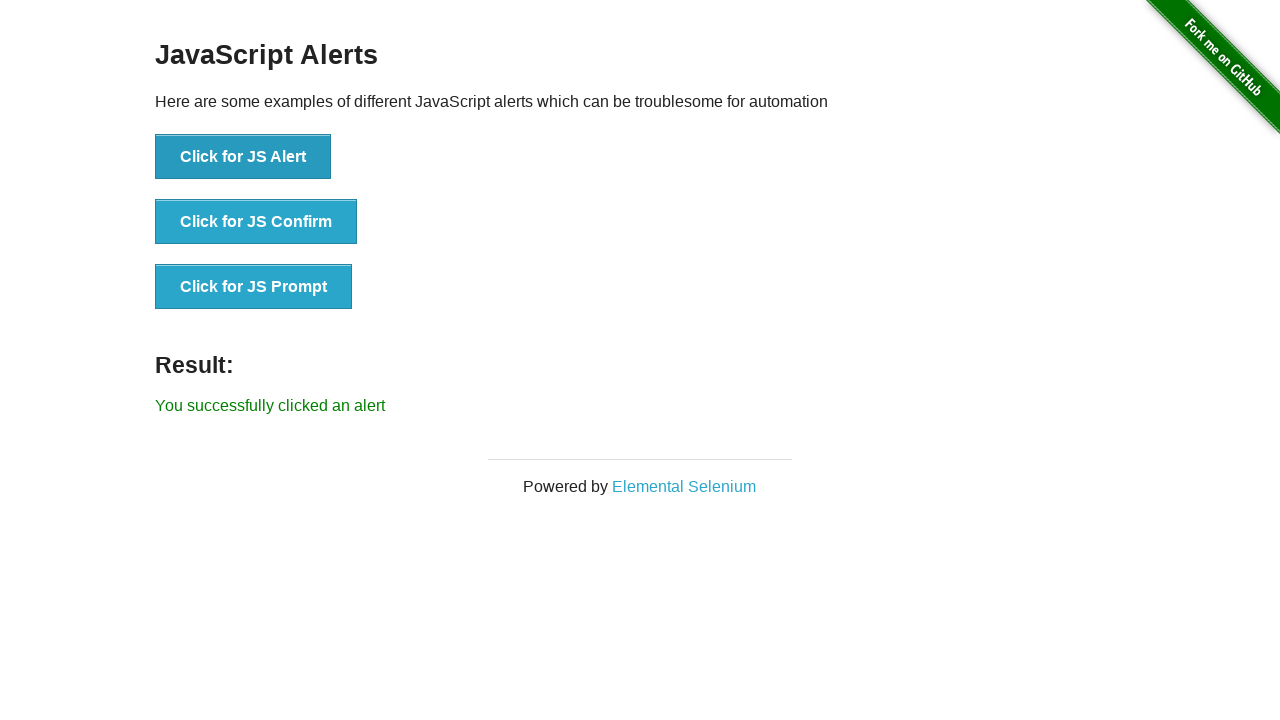

Set up dialog handler to accept the alert
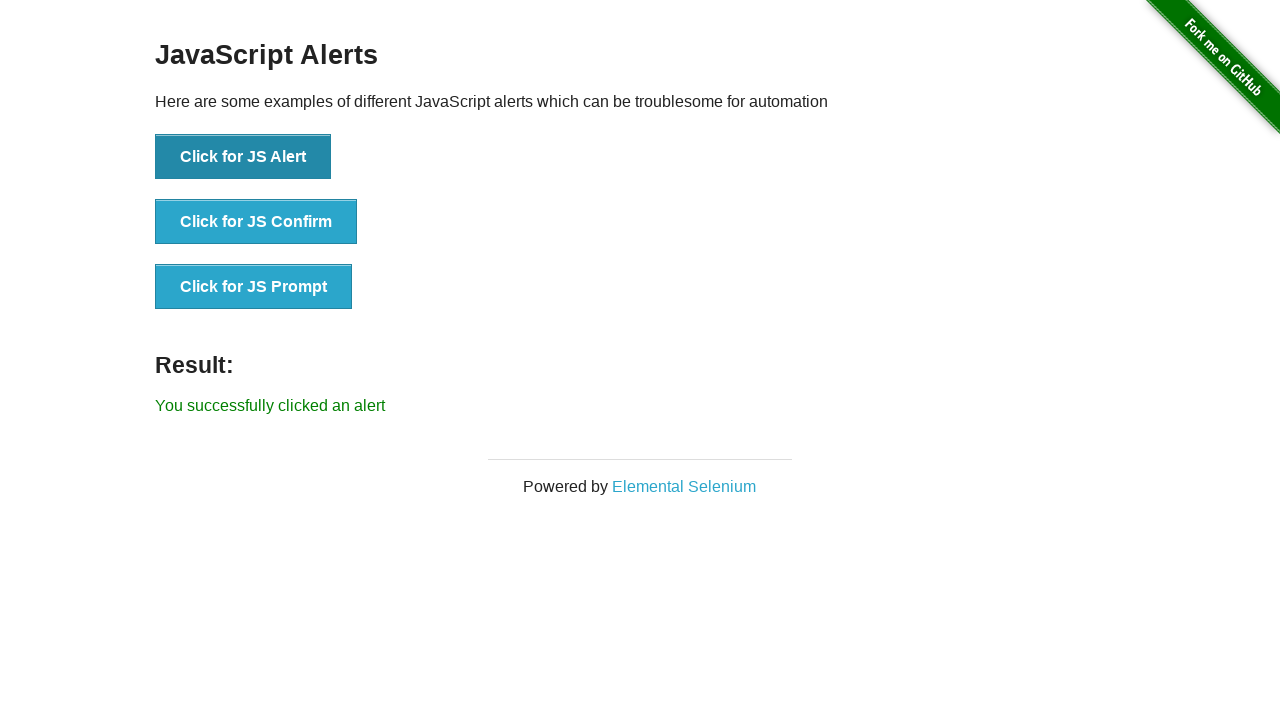

Alert accepted and result message displayed
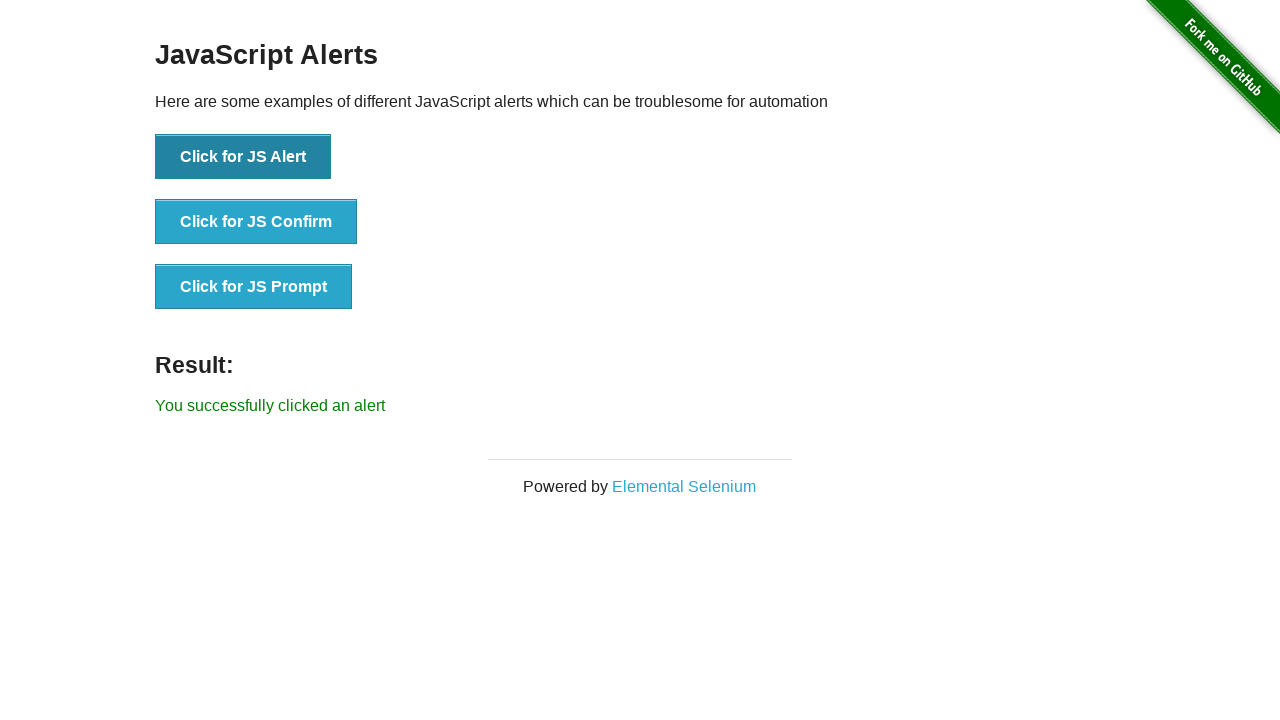

Clicked JS Confirm button to trigger confirm dialog at (256, 222) on xpath=//button[@onclick = 'jsConfirm()']
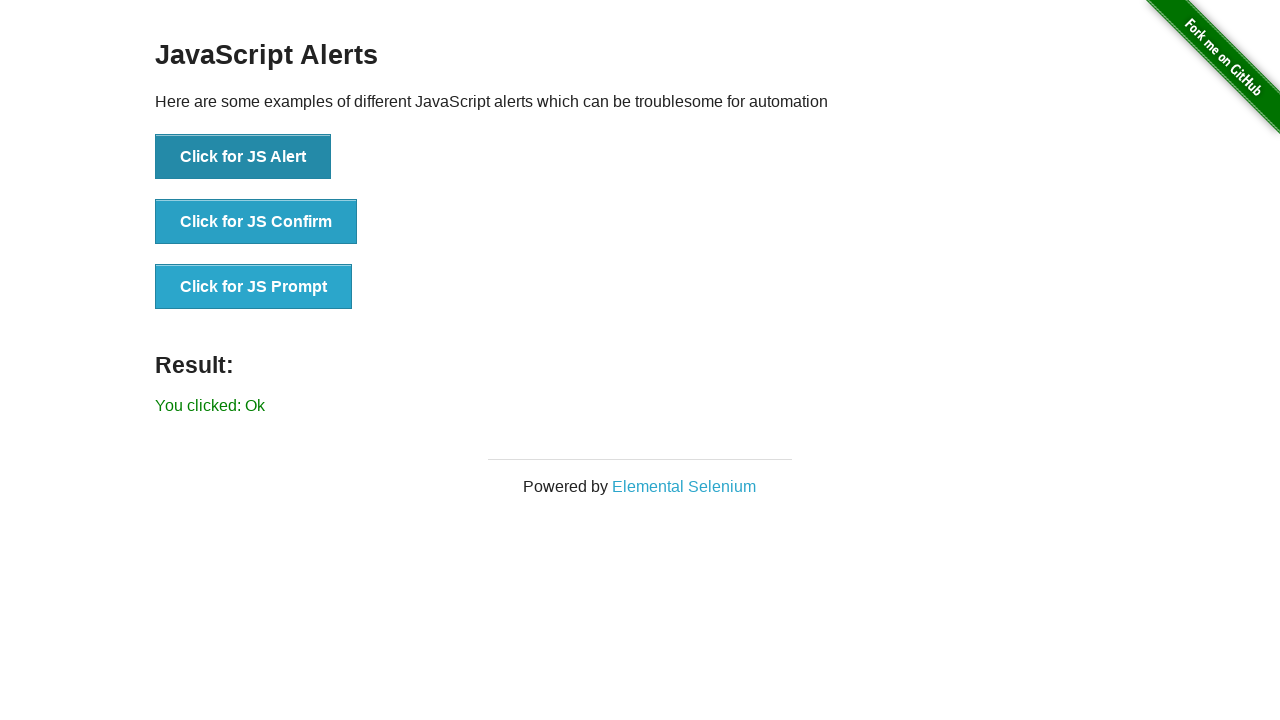

Set up dialog handler to accept the confirm dialog
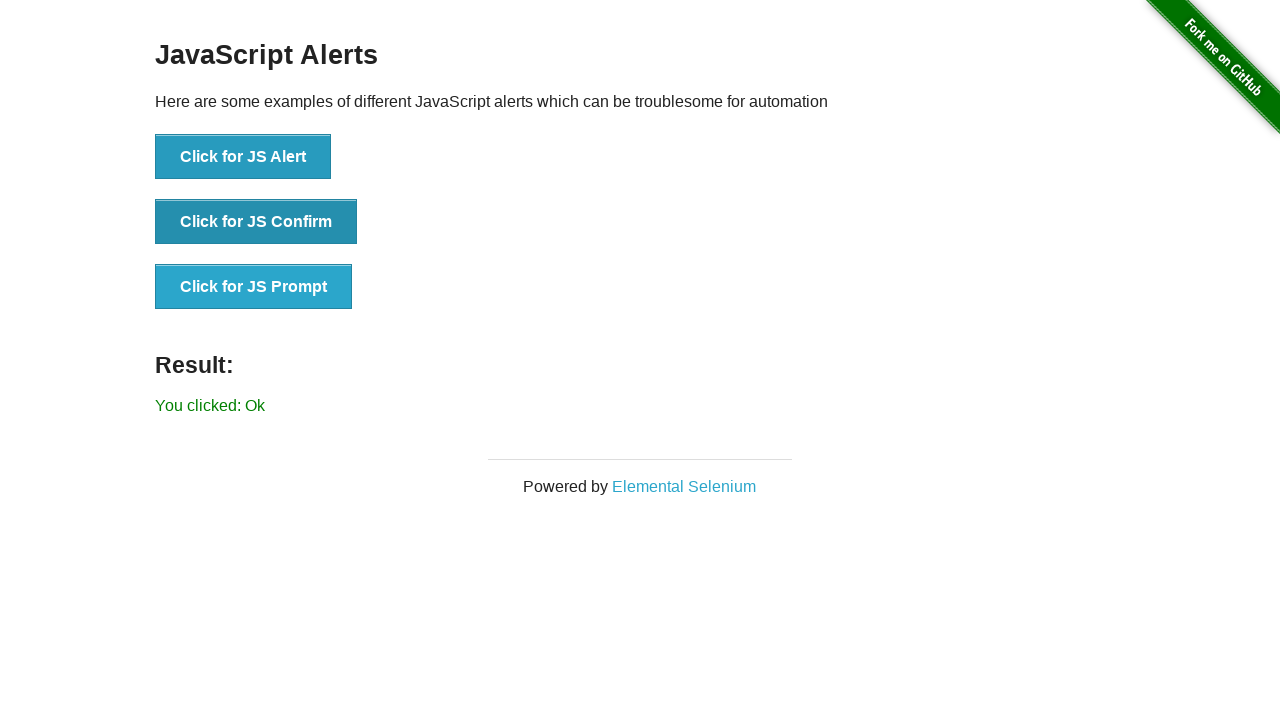

Confirm dialog accepted and result message displayed
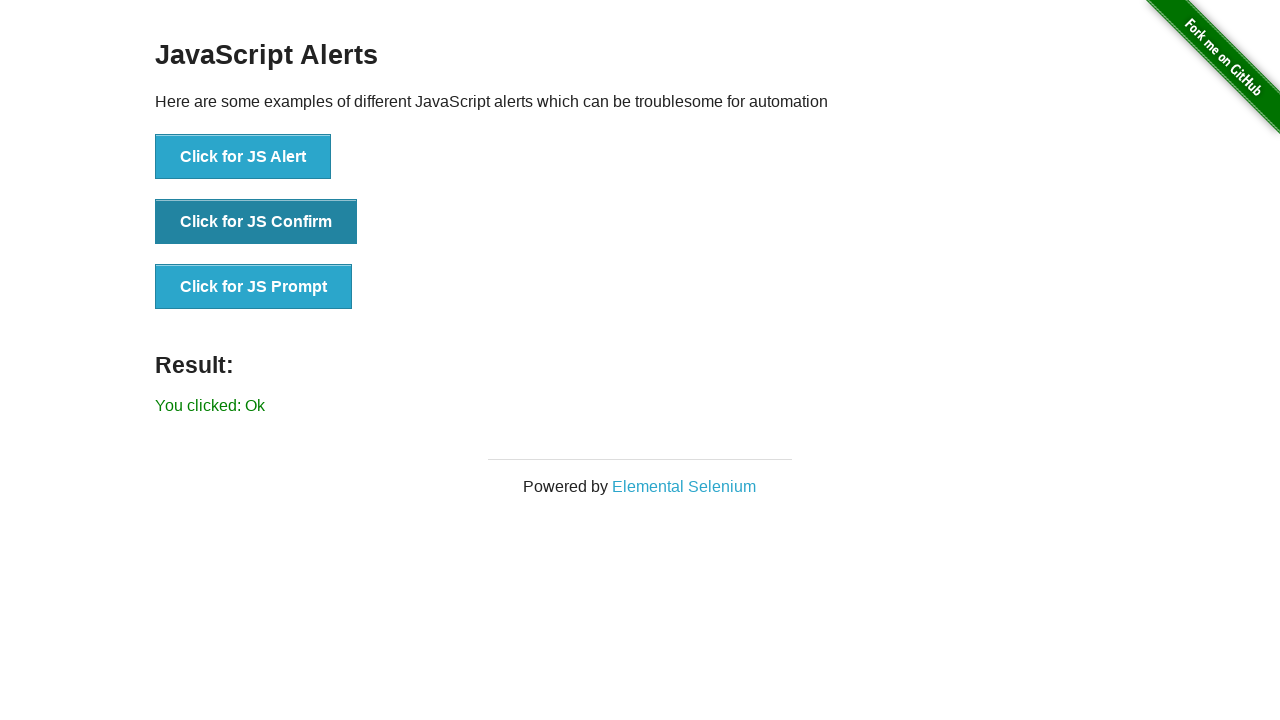

Clicked JS Confirm button to trigger confirm dialog again at (256, 222) on xpath=//button[@onclick = 'jsConfirm()']
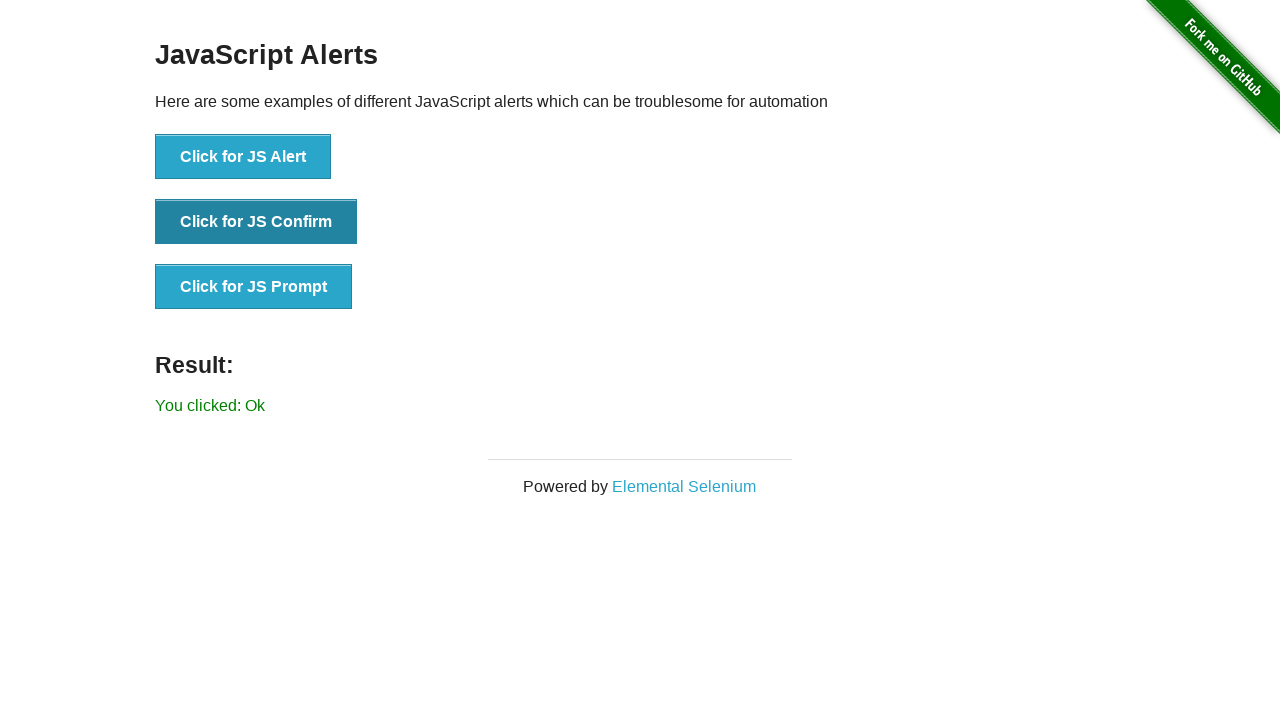

Set up dialog handler to dismiss the confirm dialog
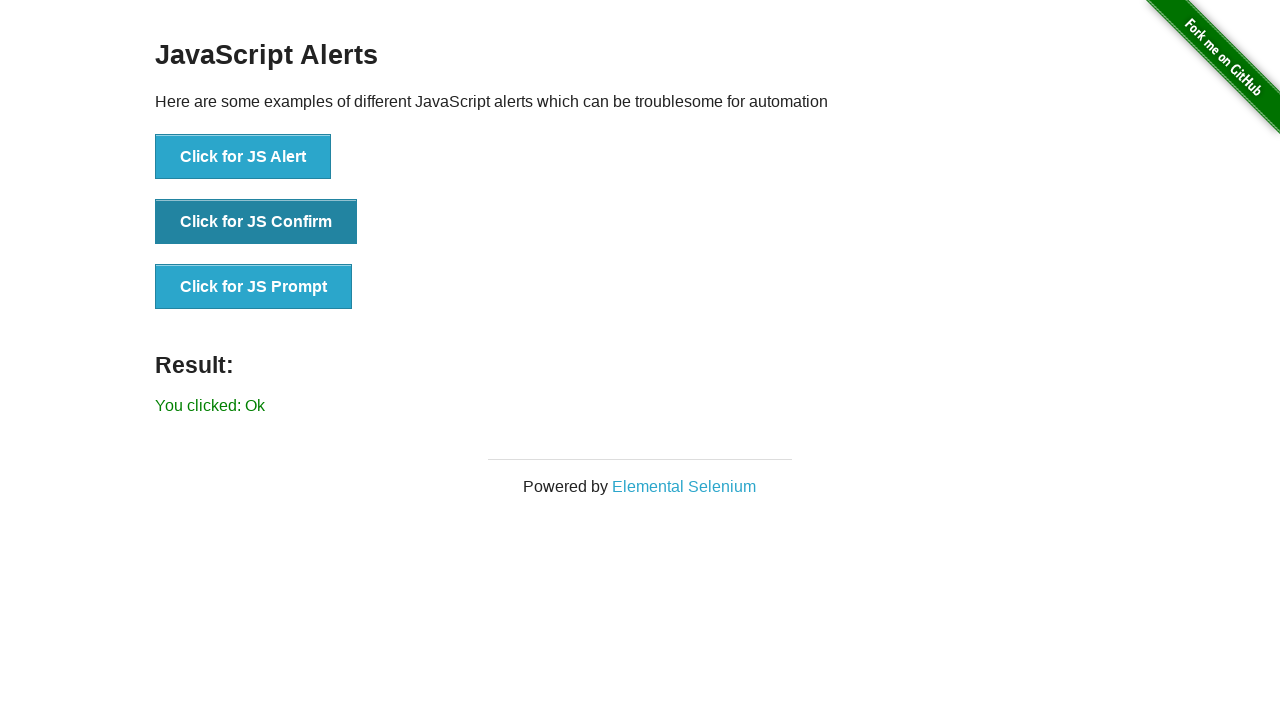

Confirm dialog dismissed and result message displayed
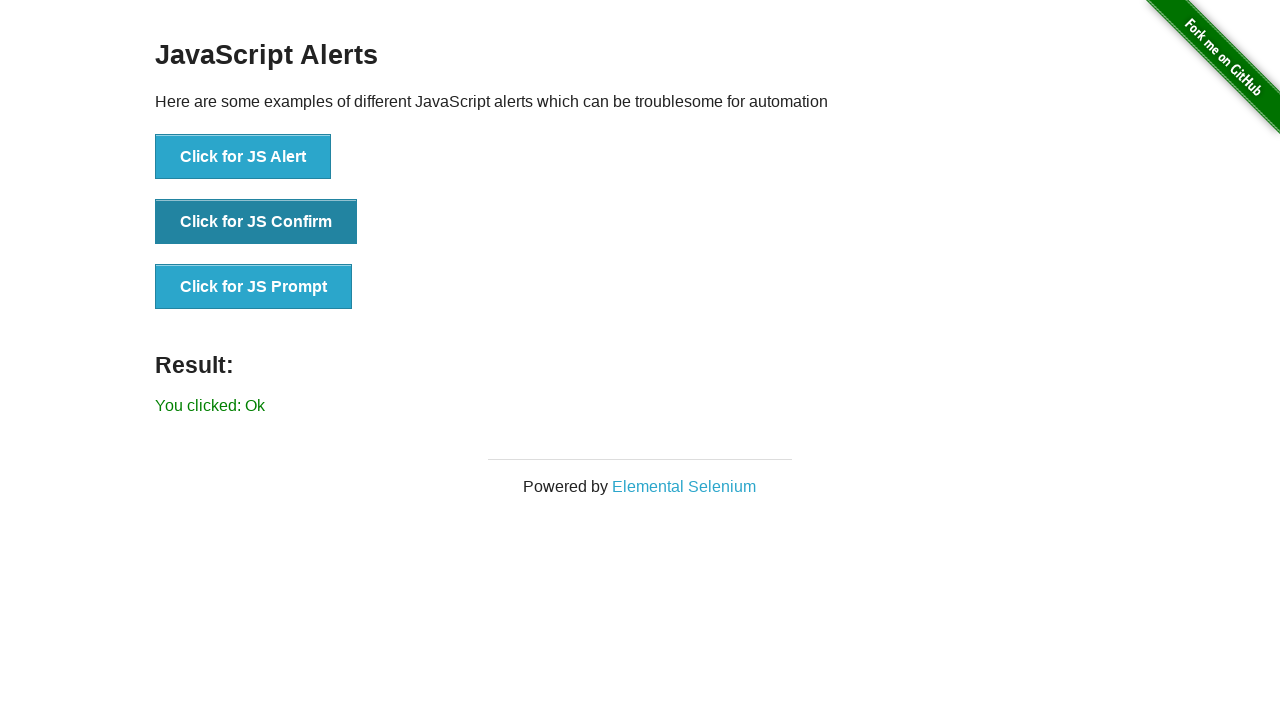

Set up dialog handler to accept prompt with text 'Ankit'
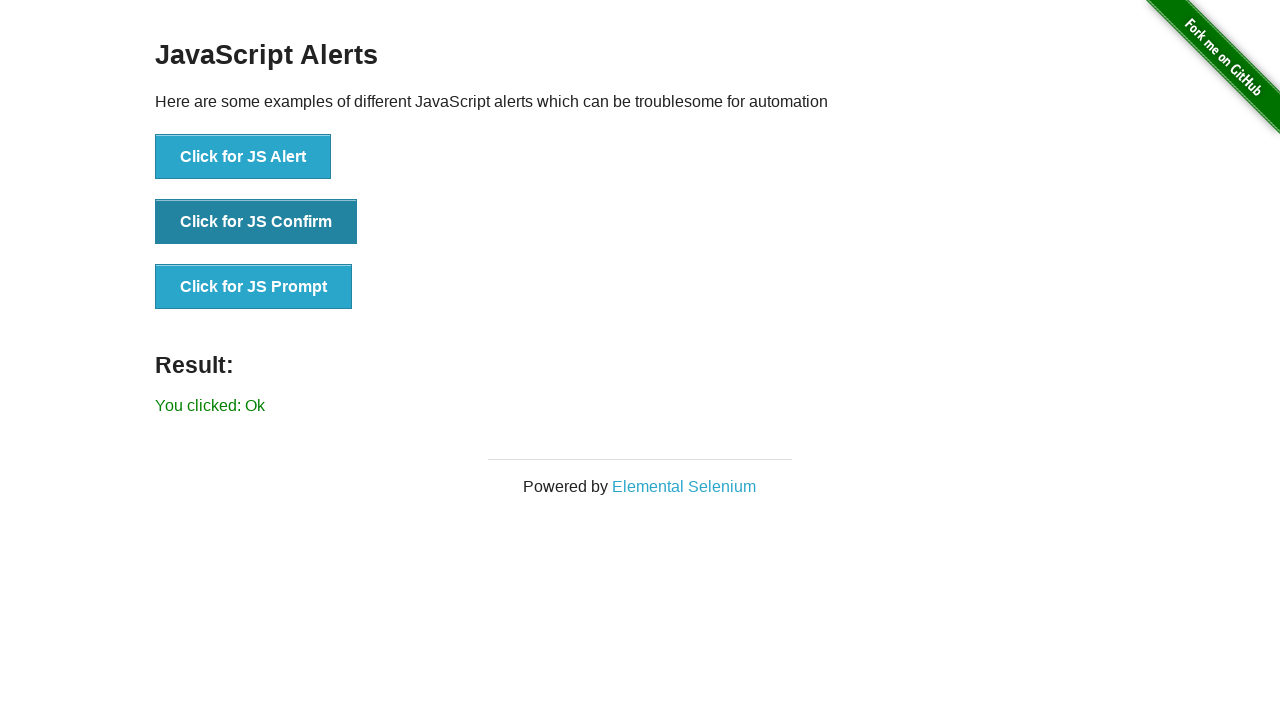

Clicked JS Prompt button to trigger prompt dialog at (254, 287) on xpath=//button[@onclick= 'jsPrompt()']
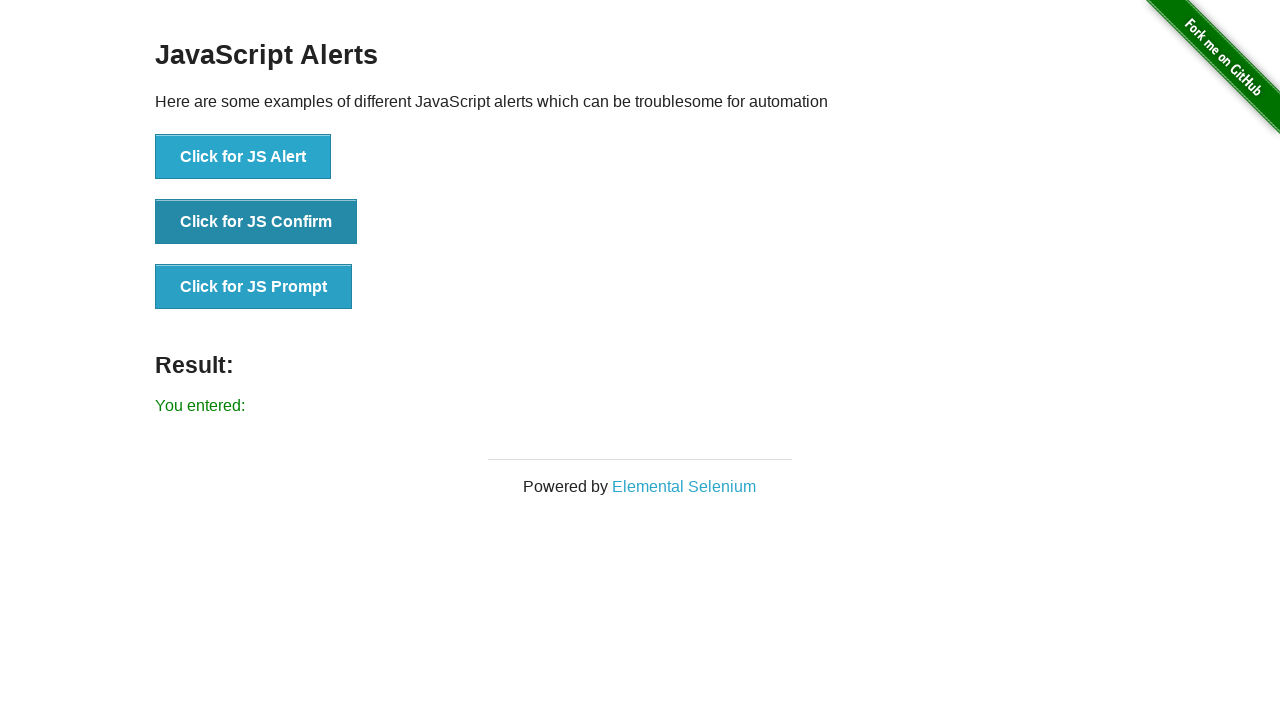

Prompt dialog accepted with text input and result message displayed
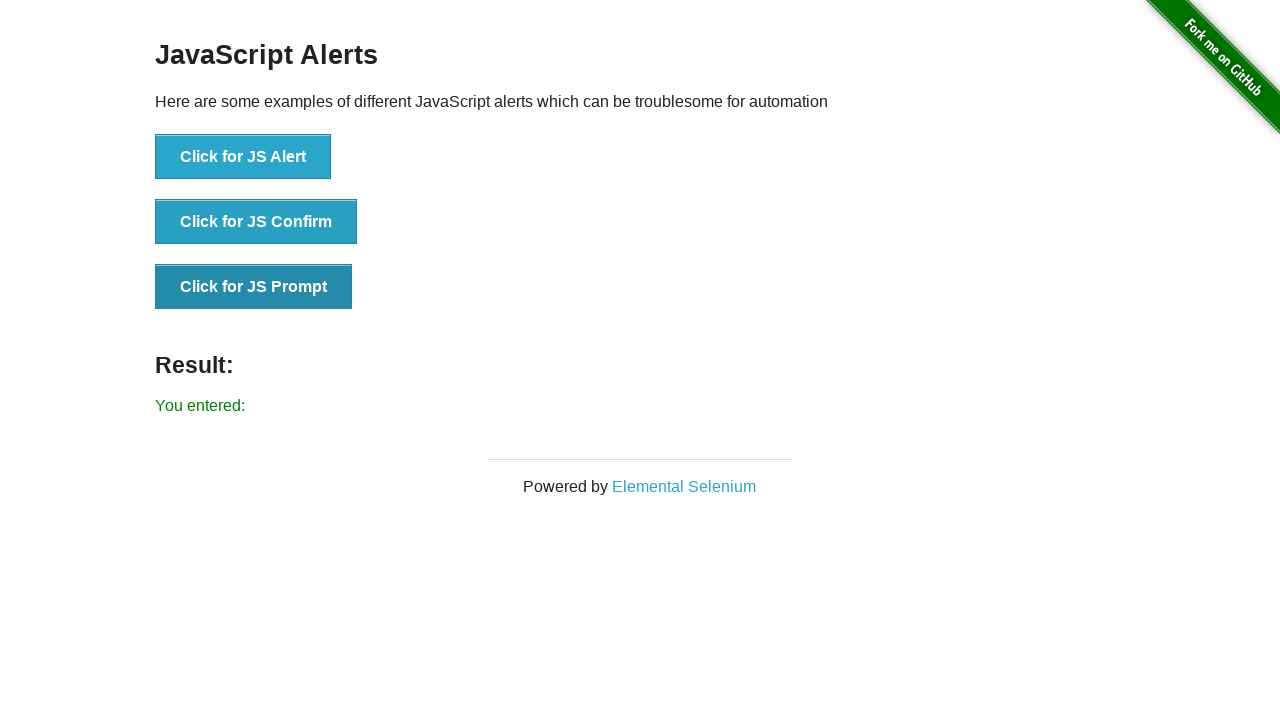

Set up dialog handler to dismiss the prompt dialog
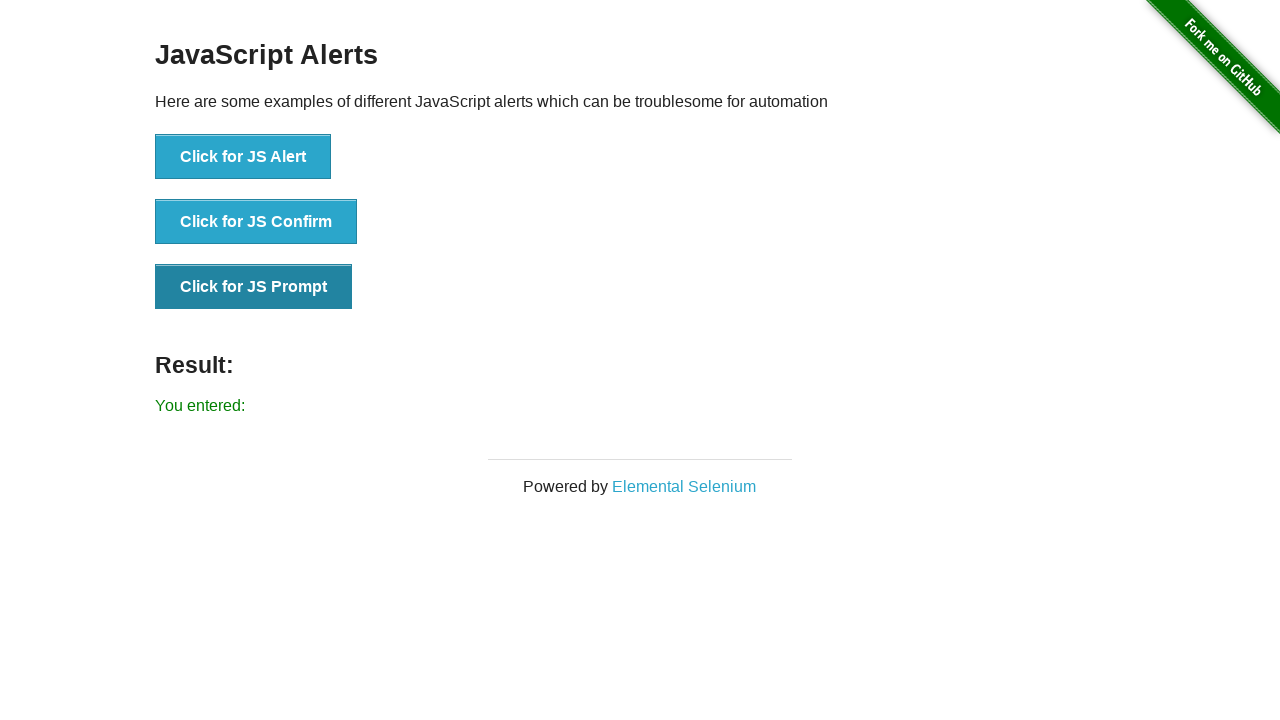

Clicked JS Prompt button to trigger prompt dialog again at (254, 287) on xpath=//button[@onclick= 'jsPrompt()']
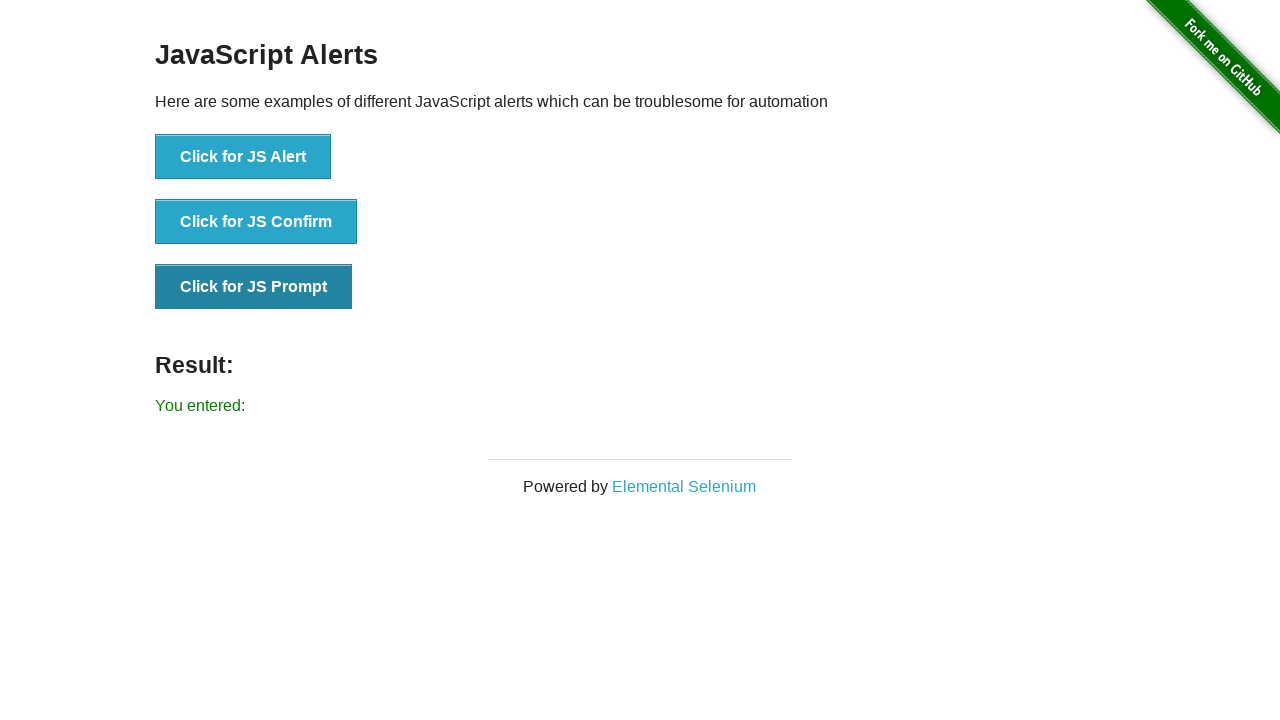

Prompt dialog dismissed and result message displayed
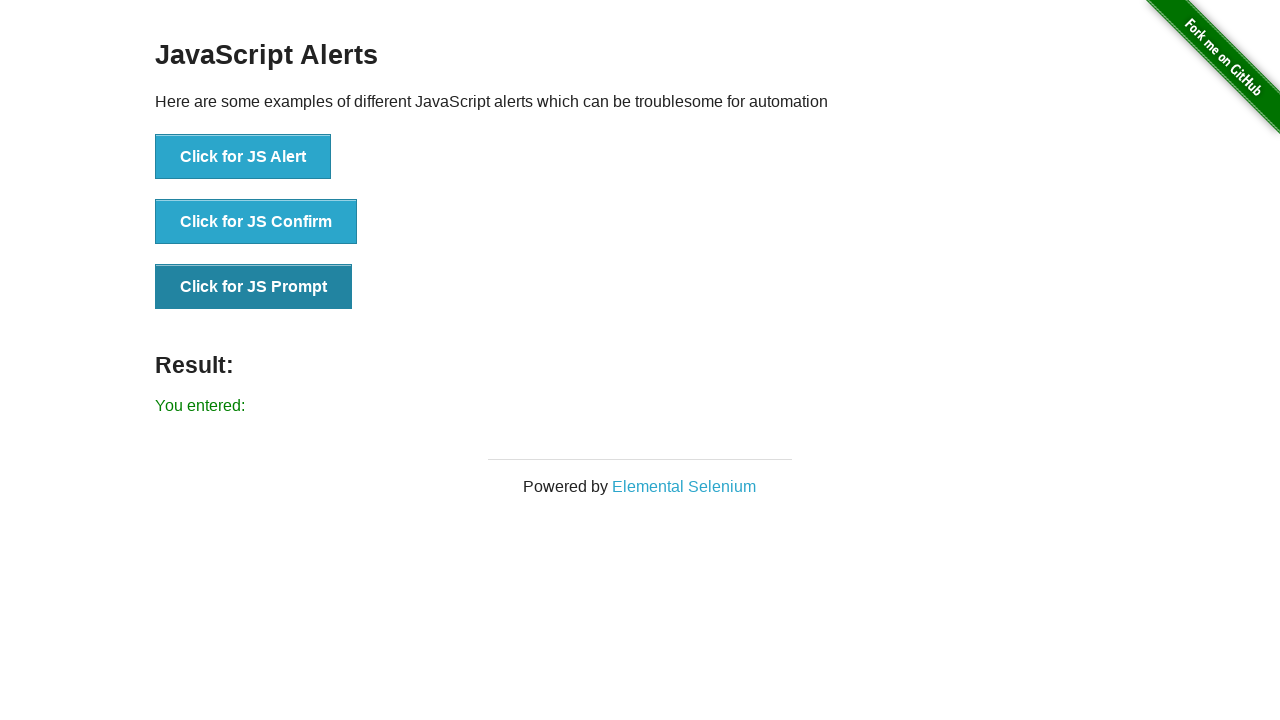

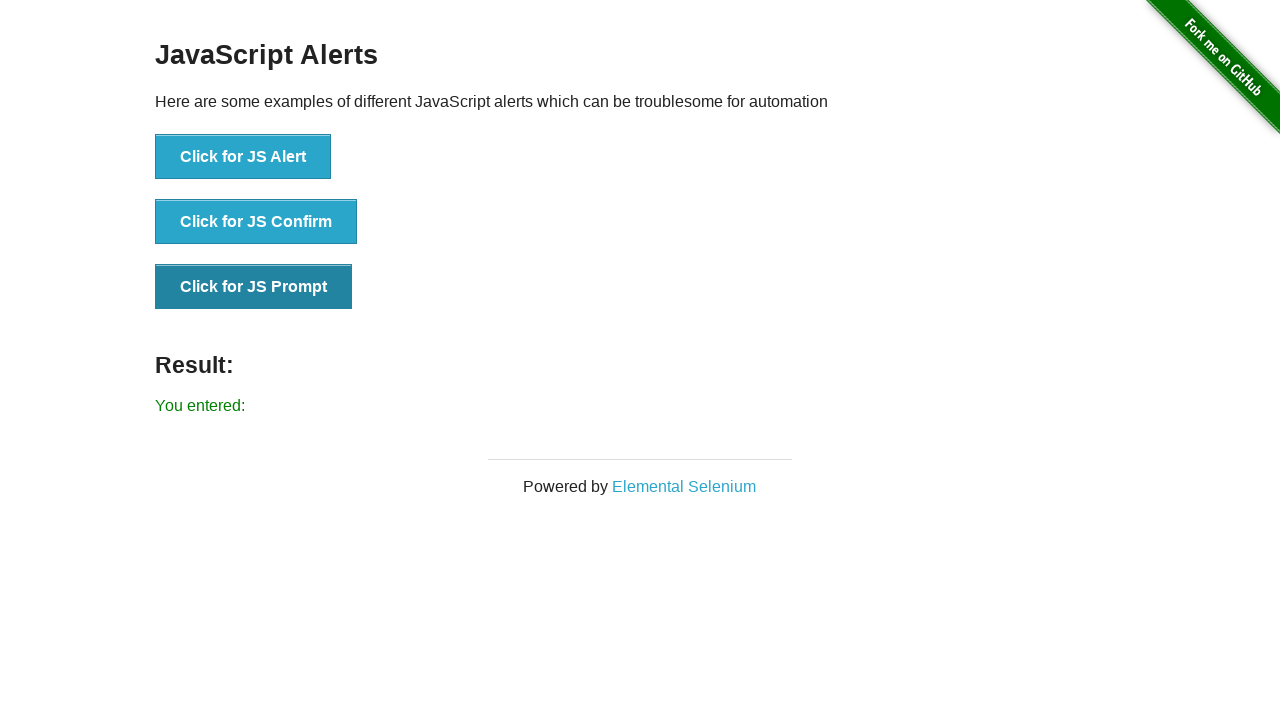